Tests selecting all checkboxes that contain 'day' in their id by iterating through and clicking each one

Starting URL: https://testautomationpractice.blogspot.com/

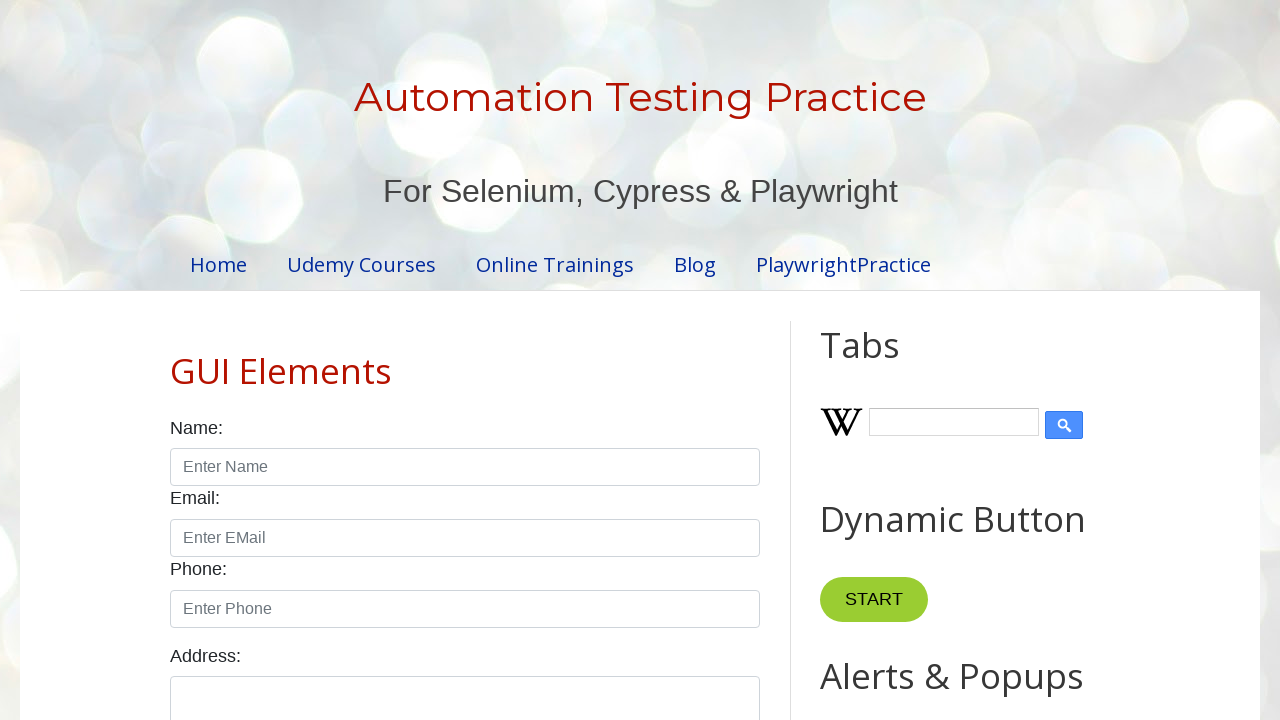

Waited for checkboxes containing 'day' in id to be present
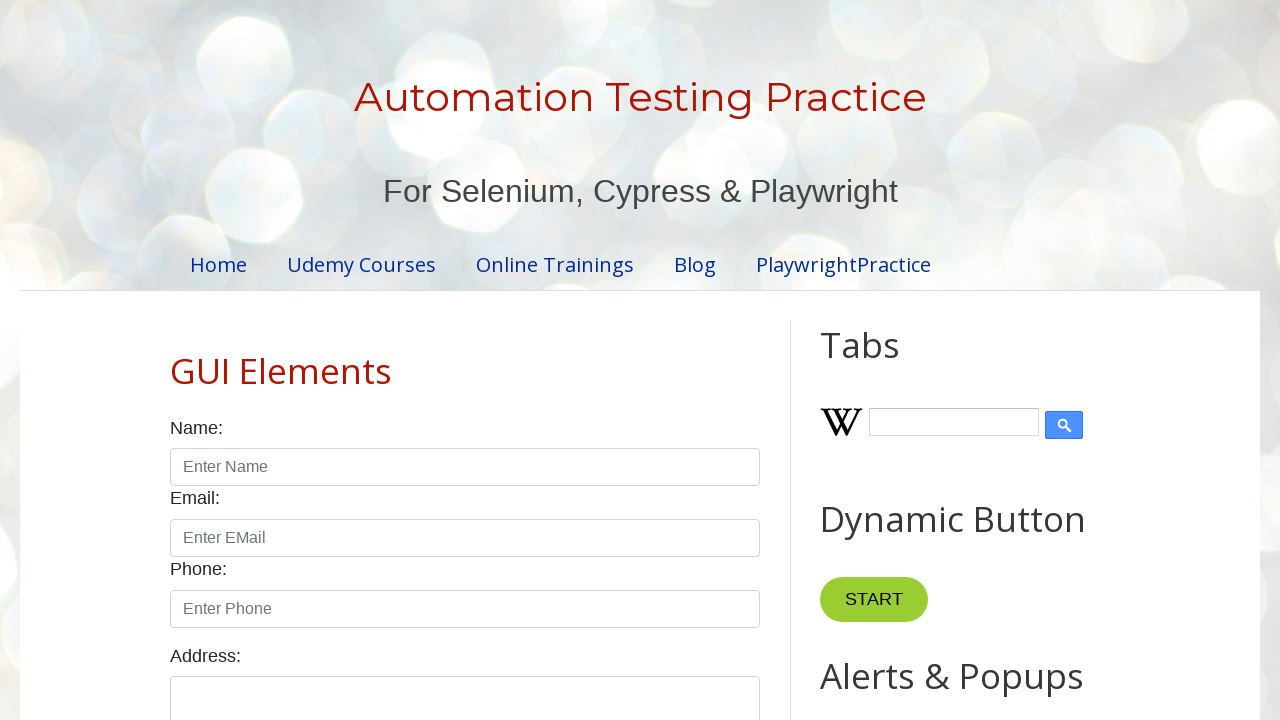

Retrieved all checkboxes containing 'day' in id - found 7 checkboxes
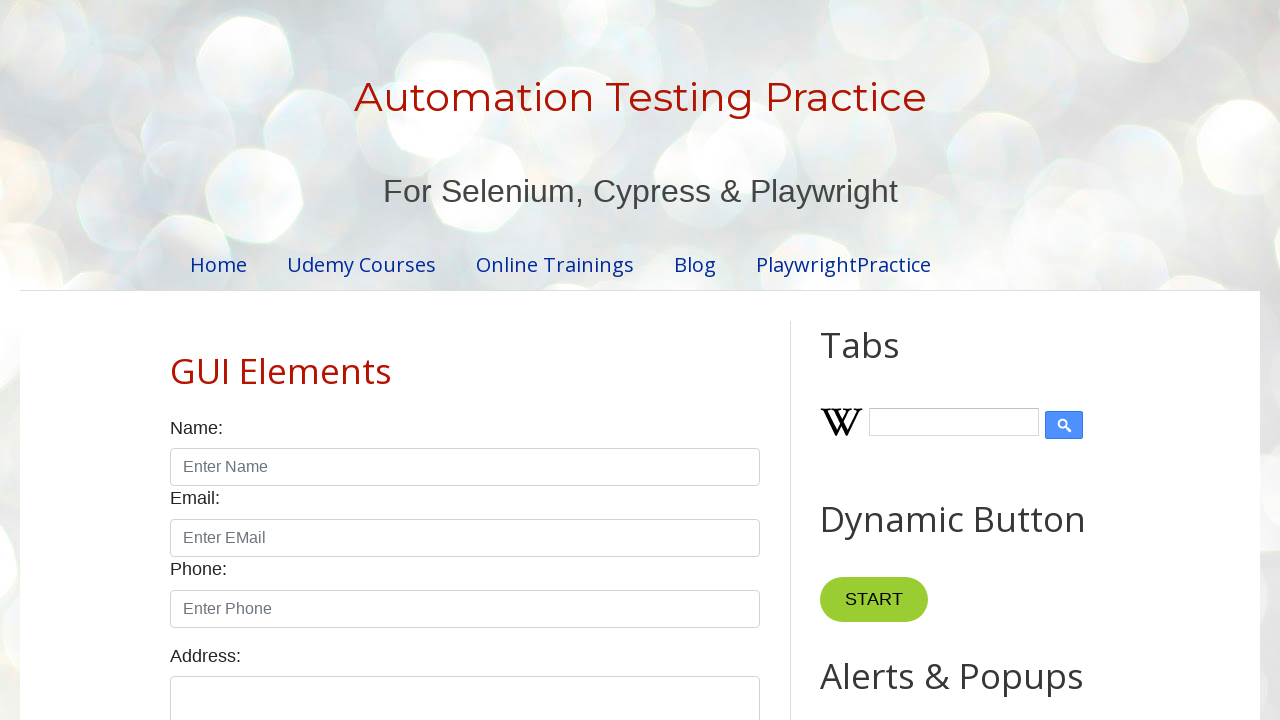

Clicked a checkbox containing 'day' in id at (176, 360) on input[type='checkbox'][id*='day'] >> nth=0
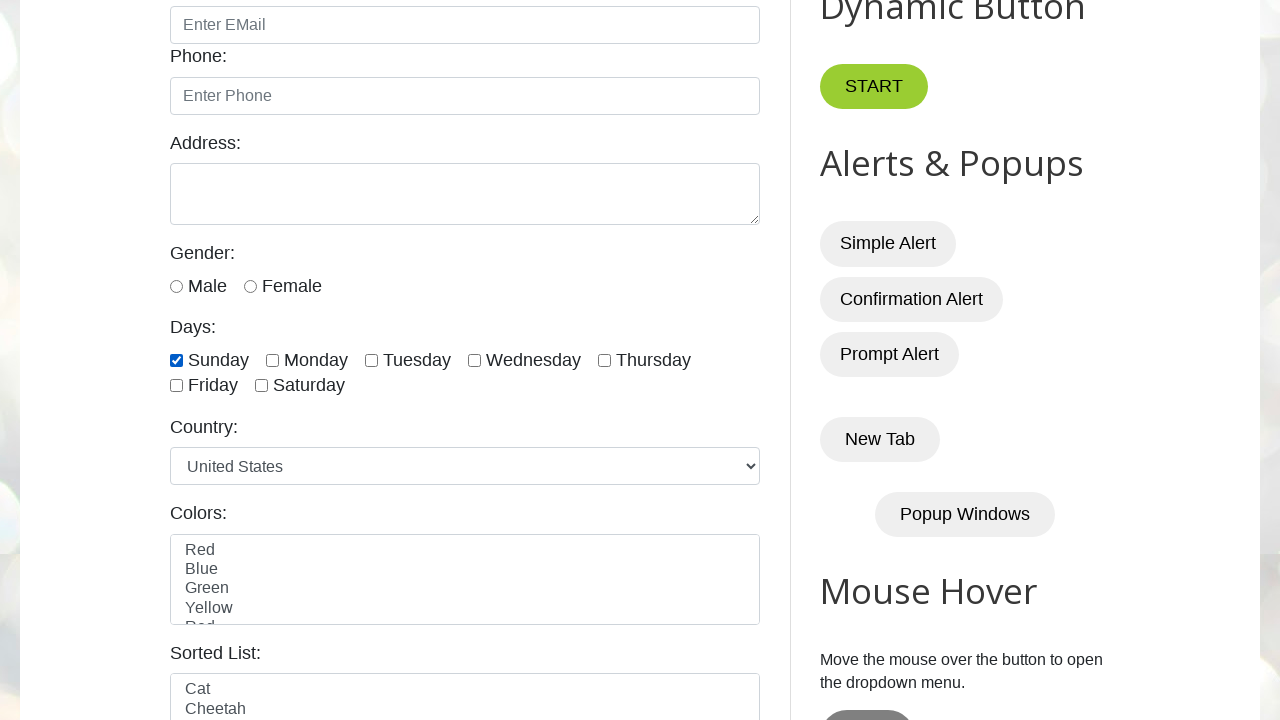

Verified checkbox is now selected
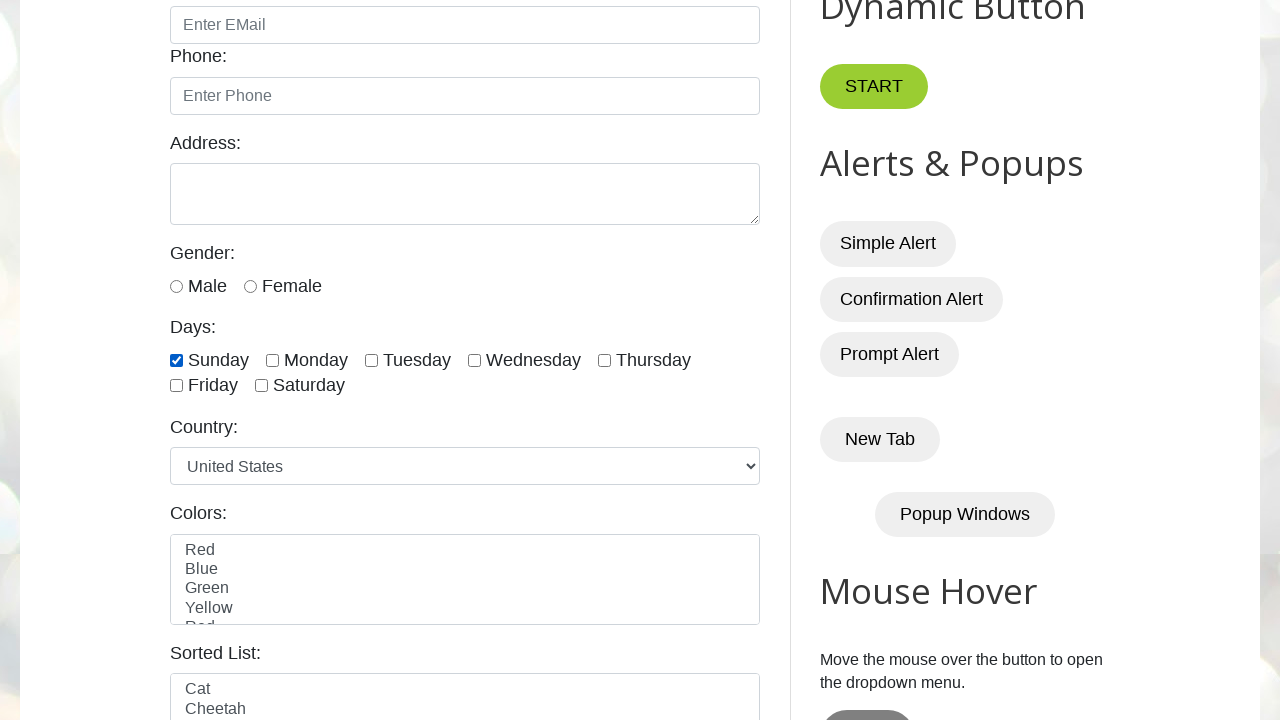

Clicked a checkbox containing 'day' in id at (272, 360) on input[type='checkbox'][id*='day'] >> nth=1
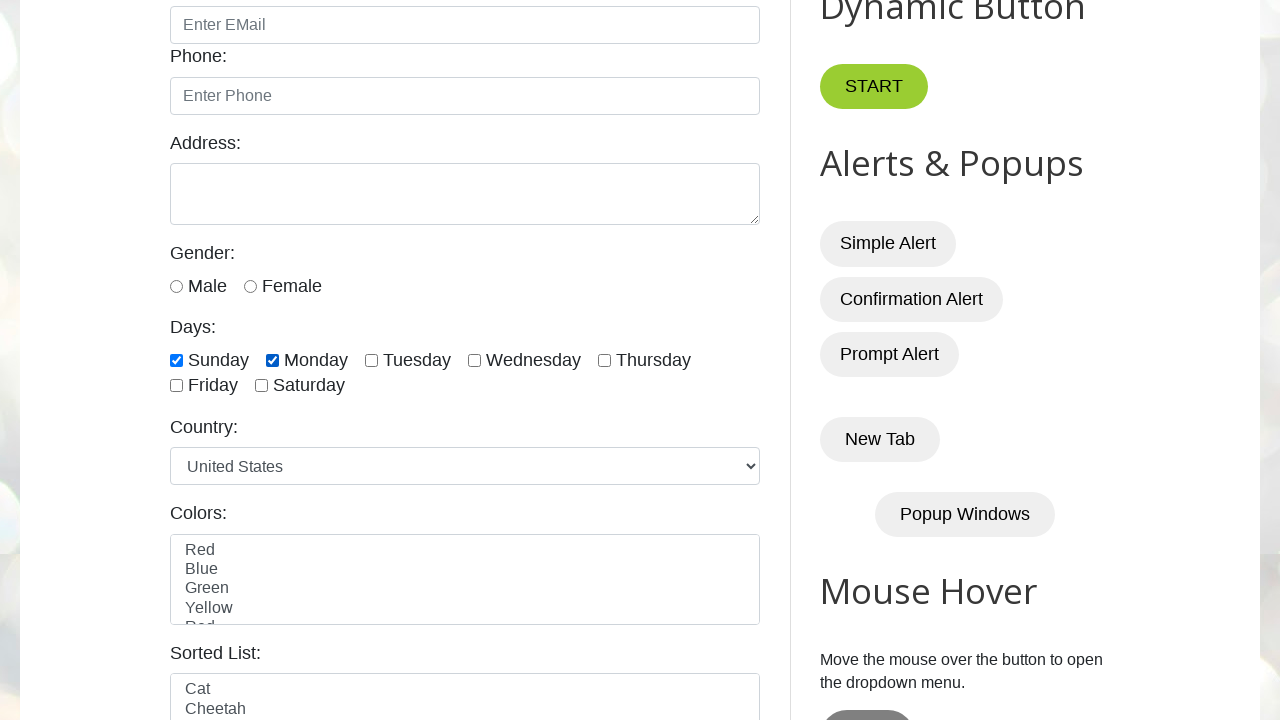

Verified checkbox is now selected
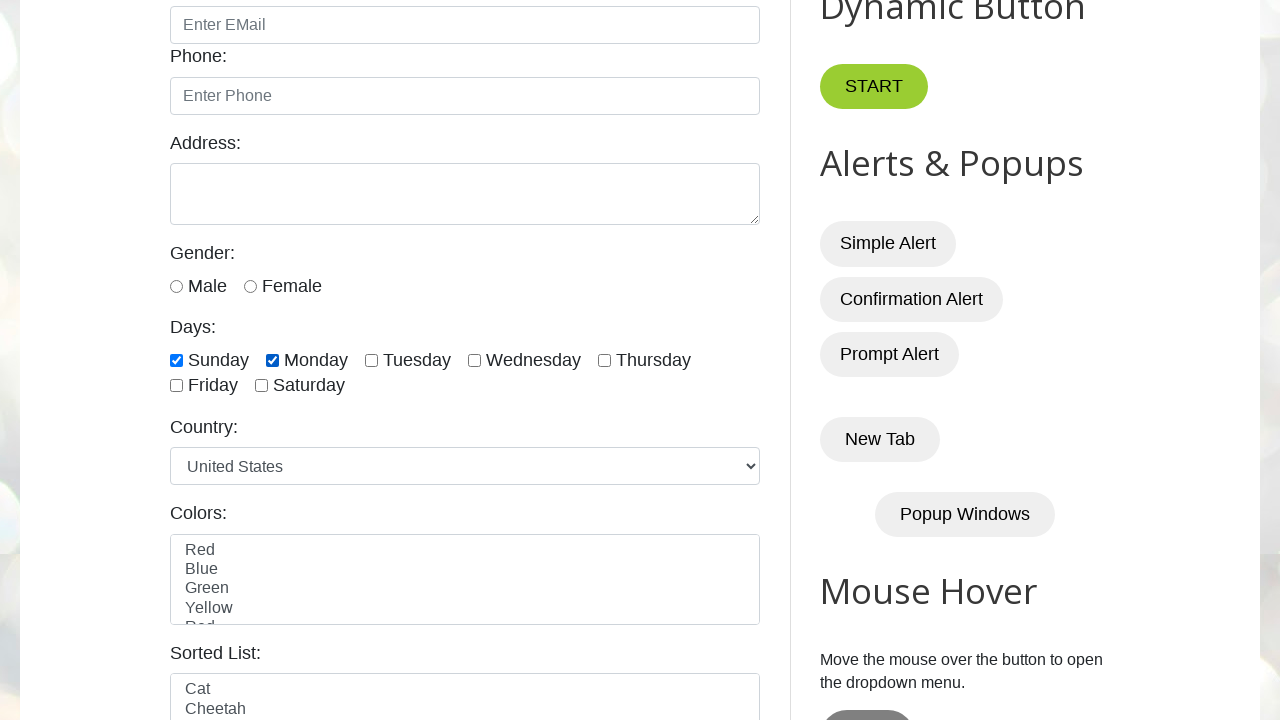

Clicked a checkbox containing 'day' in id at (372, 360) on input[type='checkbox'][id*='day'] >> nth=2
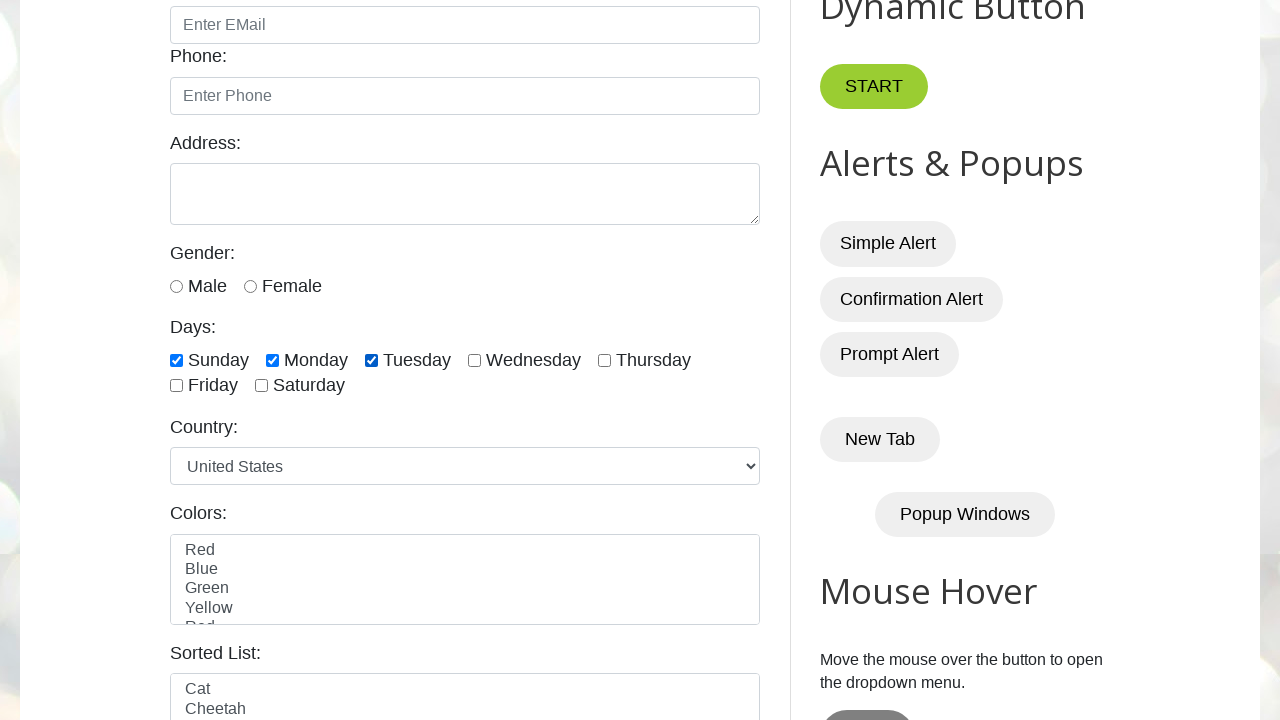

Verified checkbox is now selected
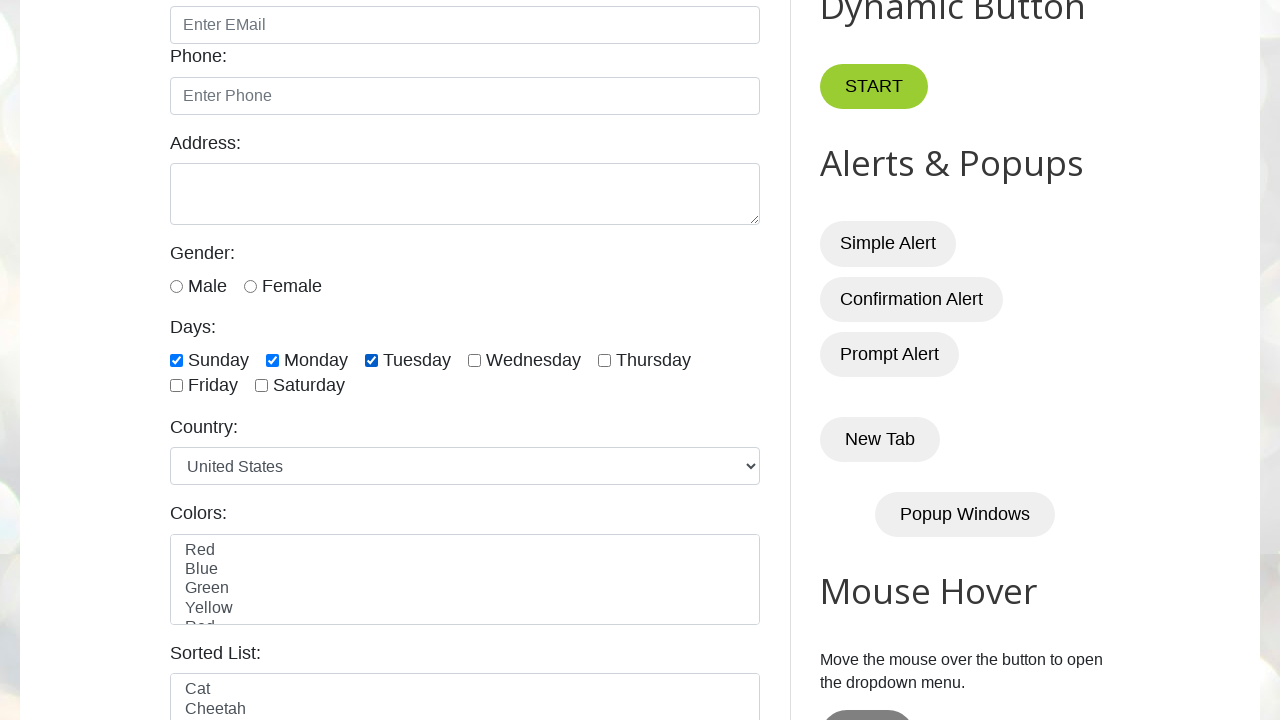

Clicked a checkbox containing 'day' in id at (474, 360) on input[type='checkbox'][id*='day'] >> nth=3
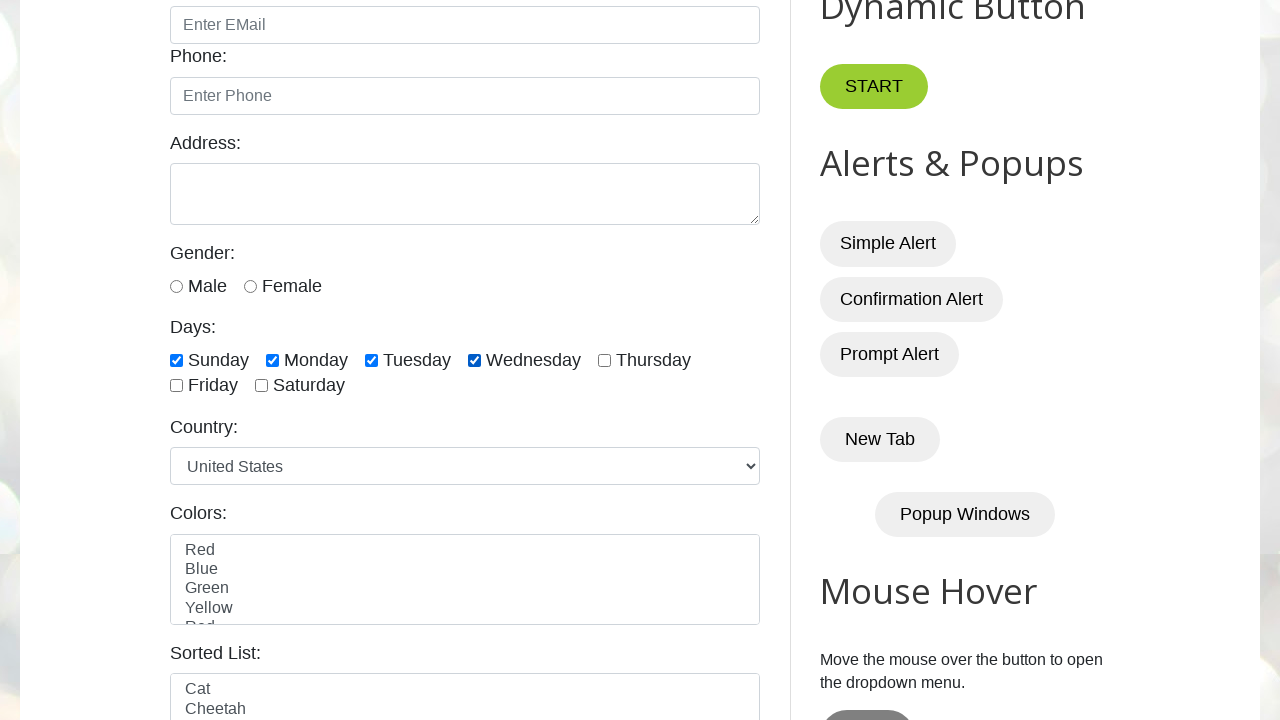

Verified checkbox is now selected
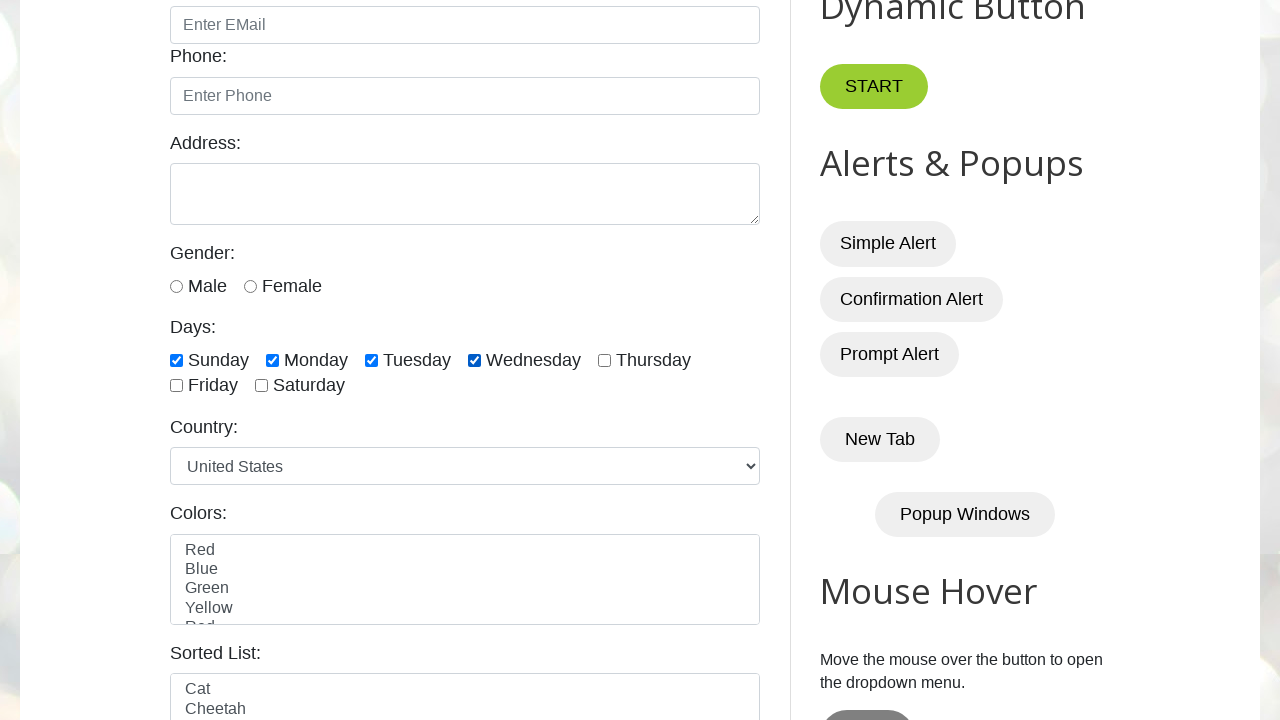

Clicked a checkbox containing 'day' in id at (604, 360) on input[type='checkbox'][id*='day'] >> nth=4
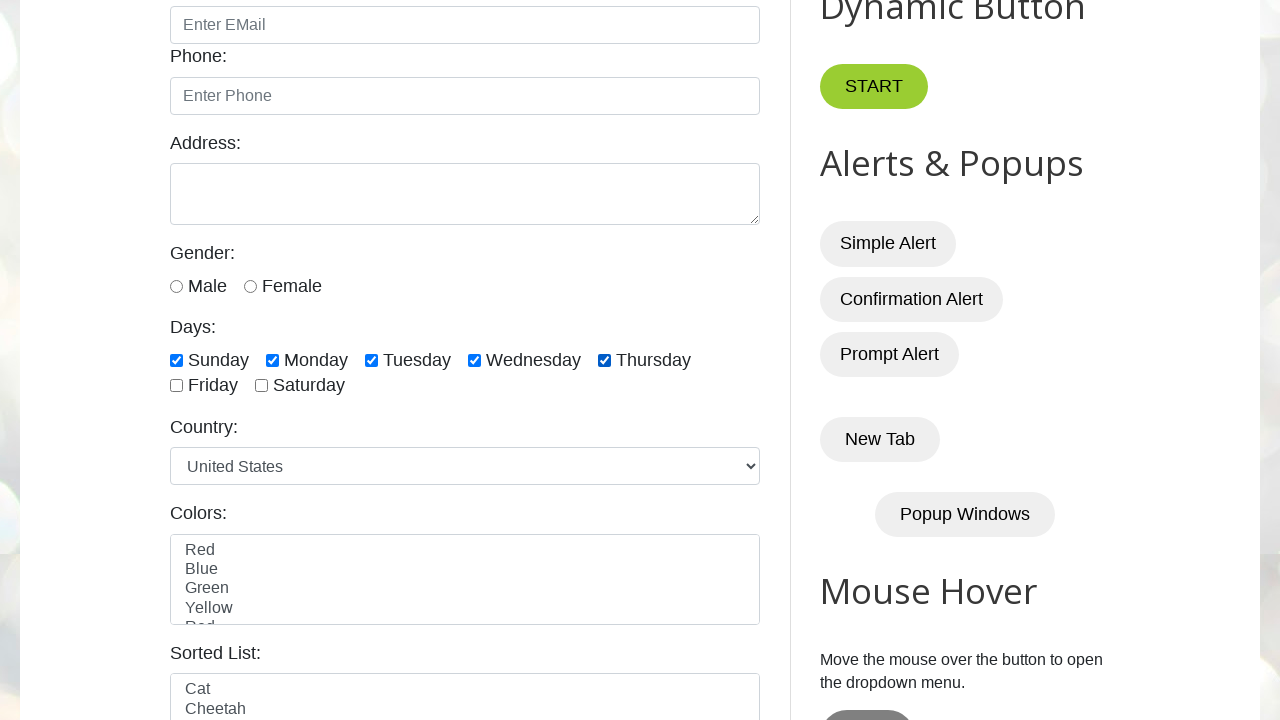

Verified checkbox is now selected
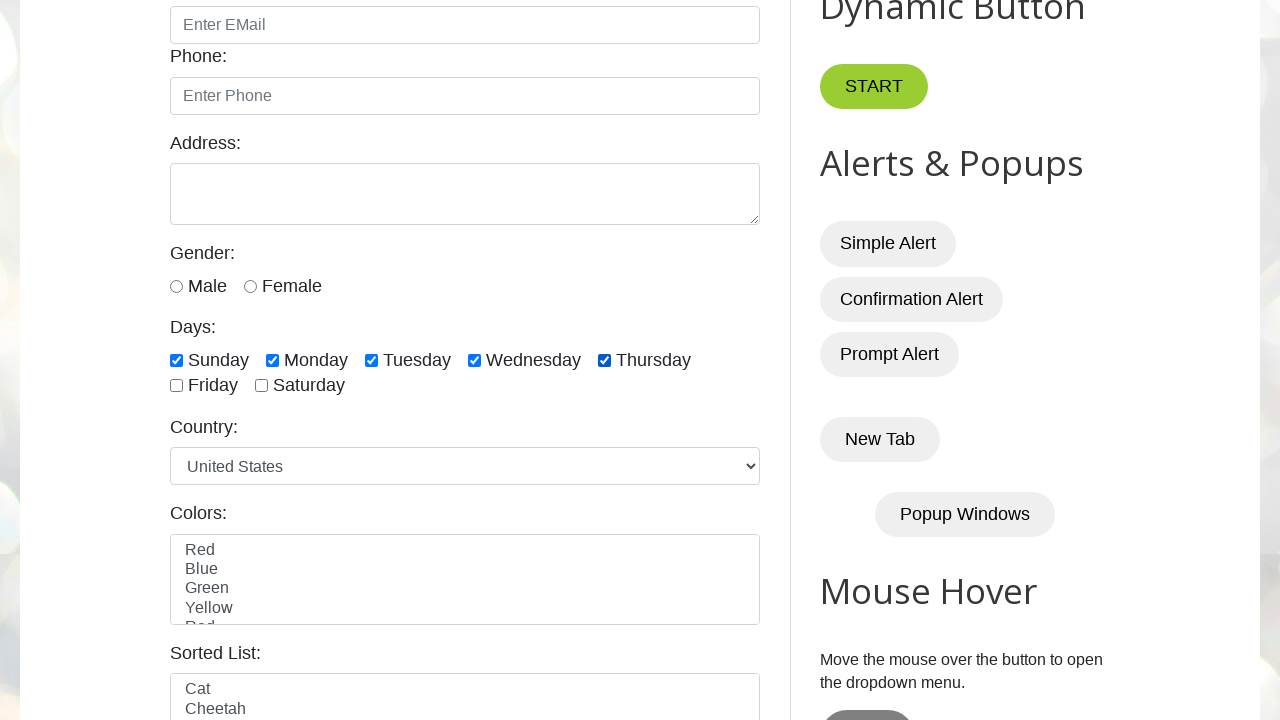

Clicked a checkbox containing 'day' in id at (176, 386) on input[type='checkbox'][id*='day'] >> nth=5
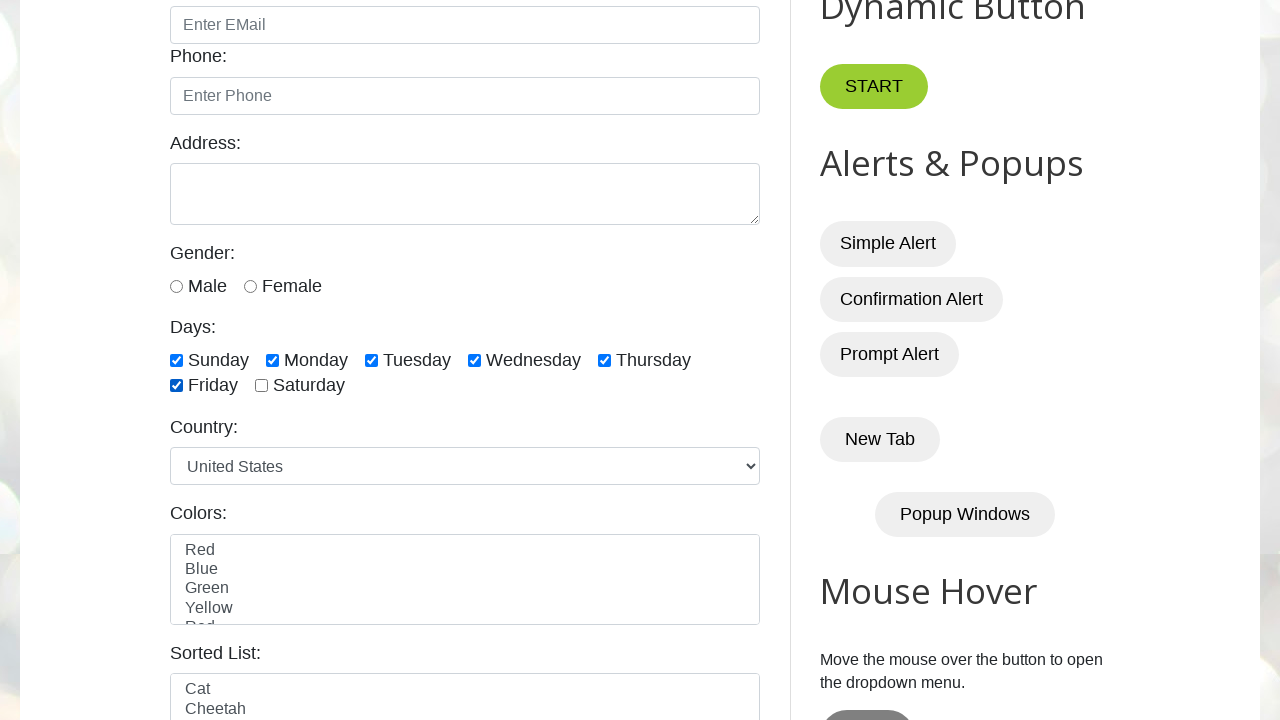

Verified checkbox is now selected
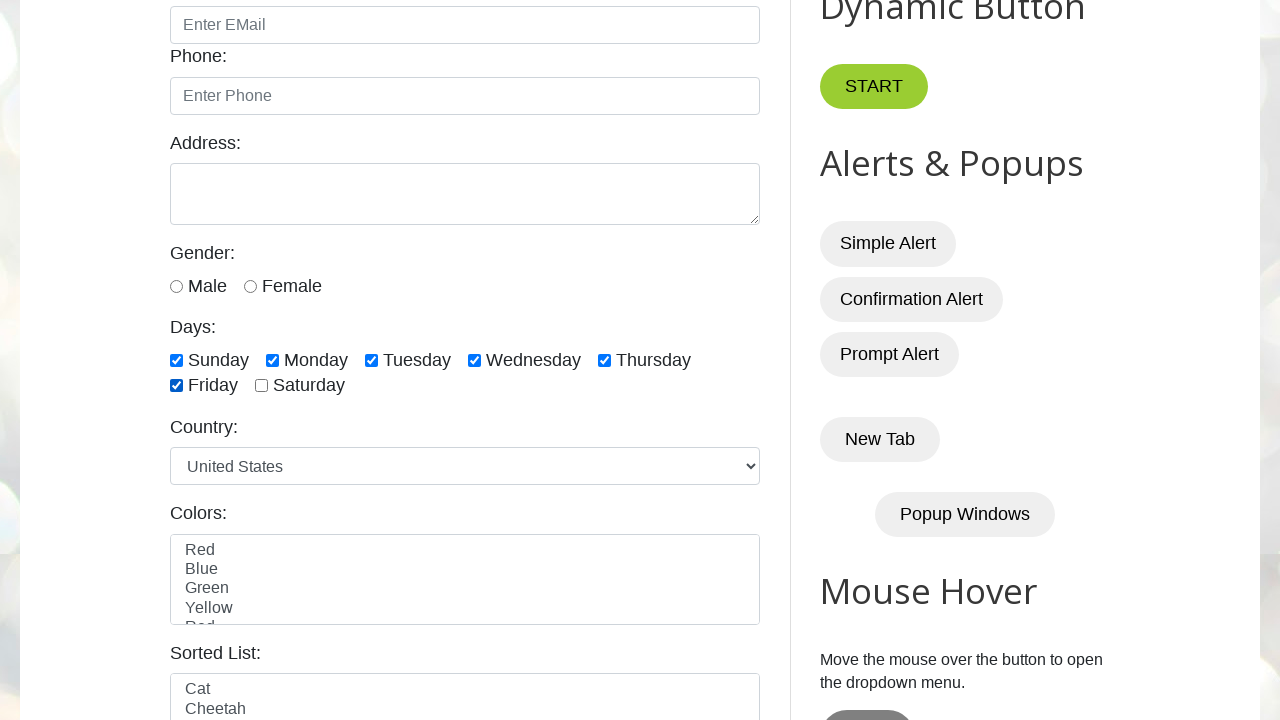

Clicked a checkbox containing 'day' in id at (262, 386) on input[type='checkbox'][id*='day'] >> nth=6
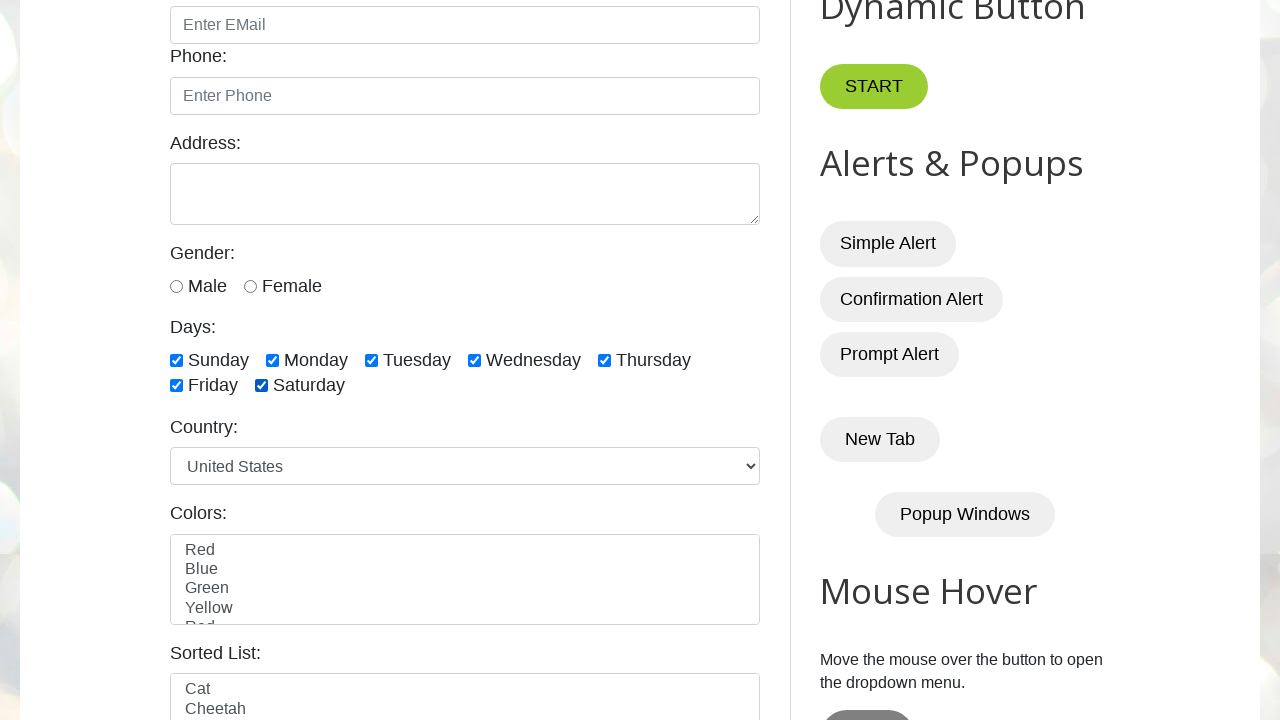

Verified checkbox is now selected
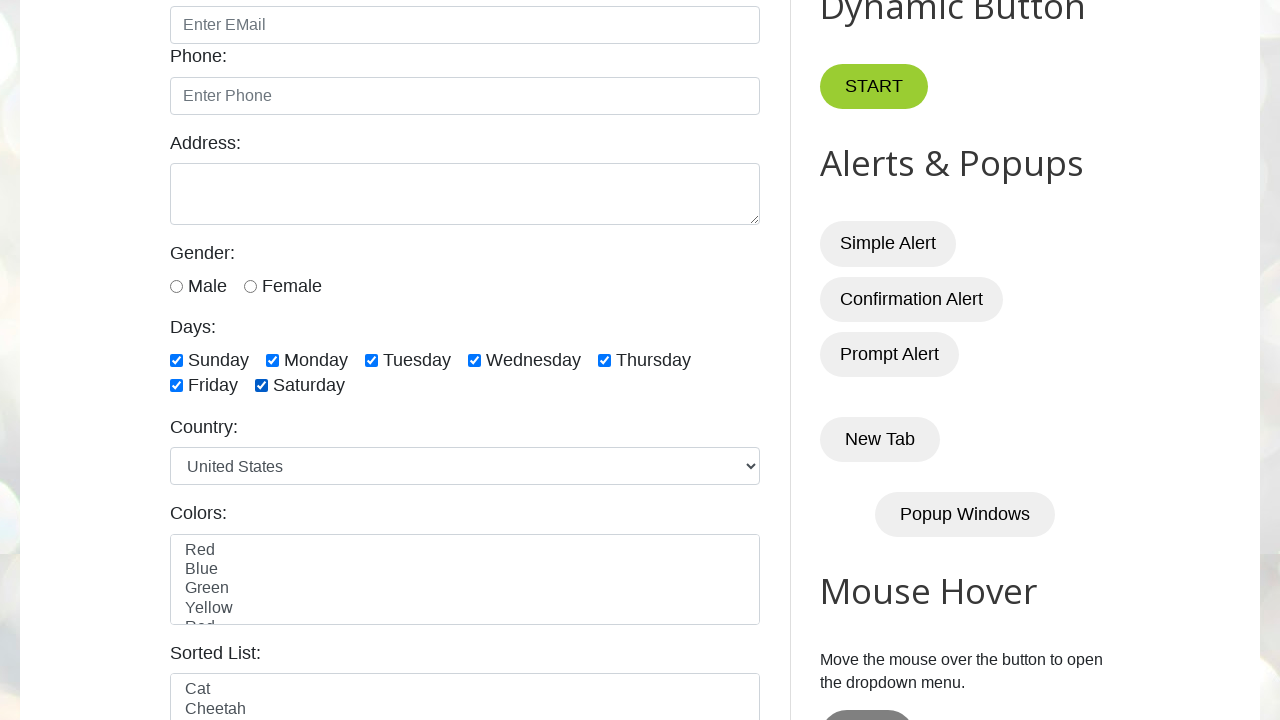

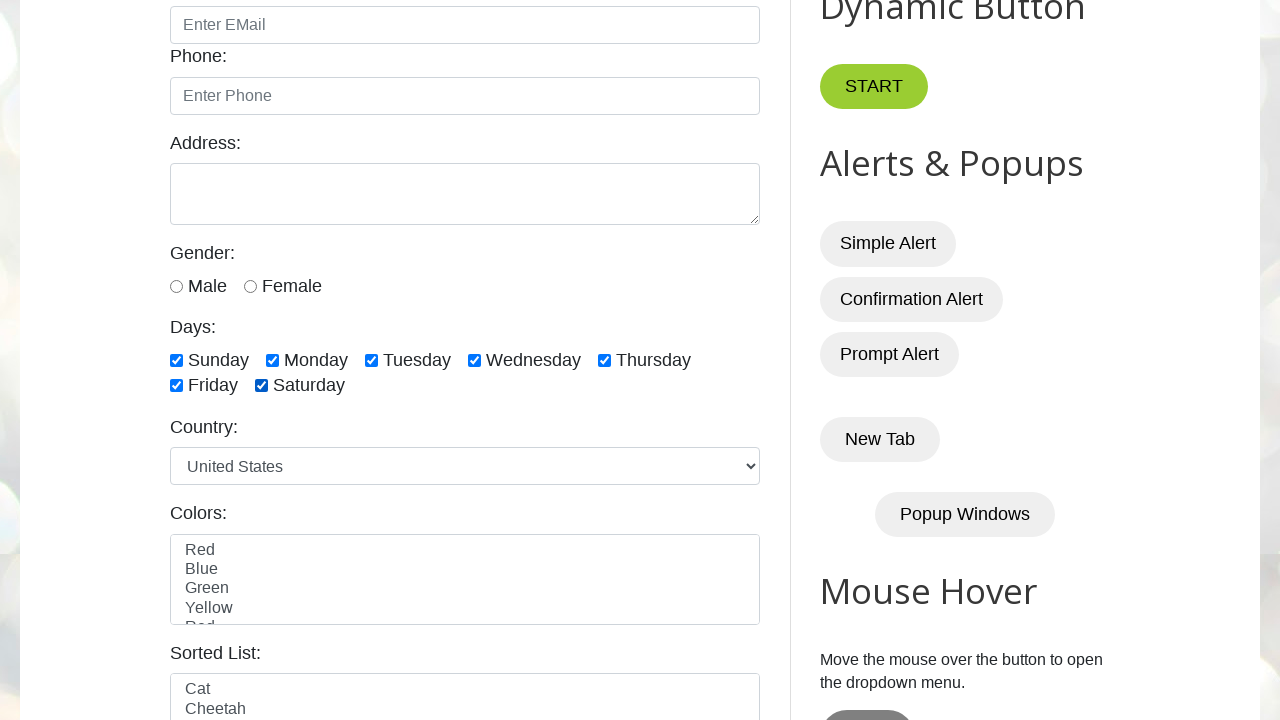